Tests hover functionality by moving to a figure element and clicking on a user link, then verifying a "Not Found" page is displayed

Starting URL: http://the-internet.herokuapp.com/hovers

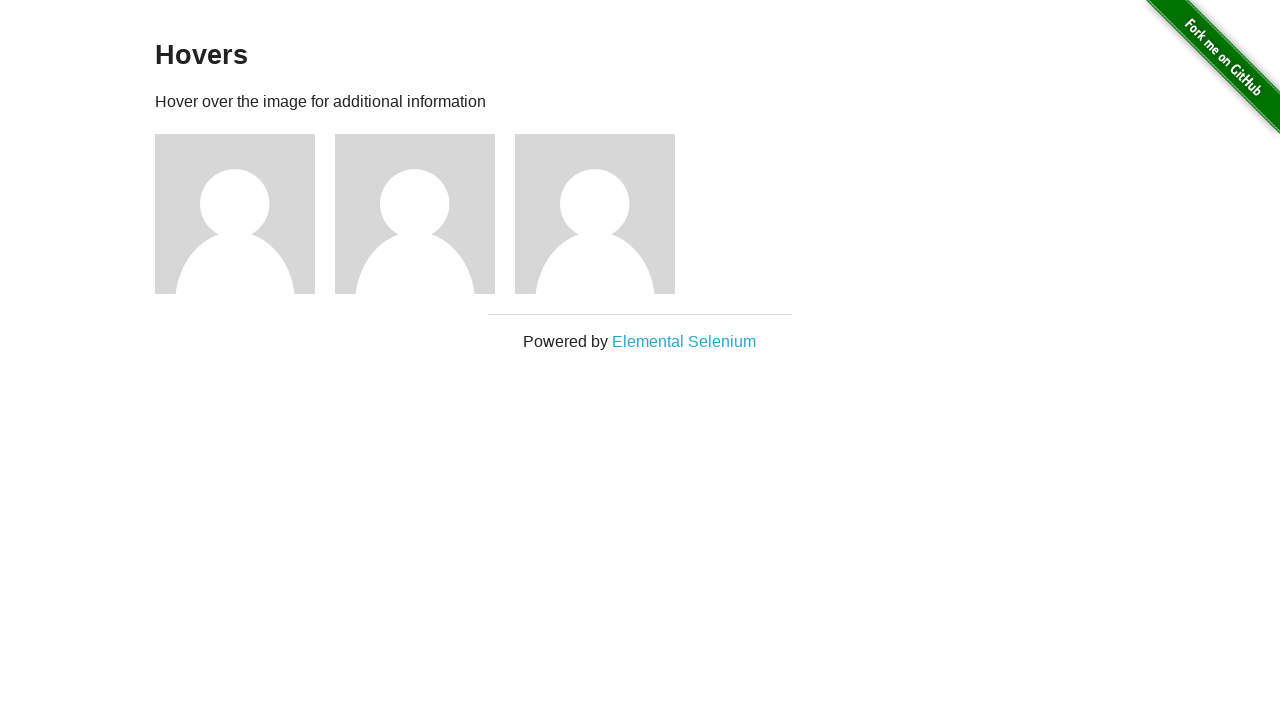

Waited for figure elements to be visible
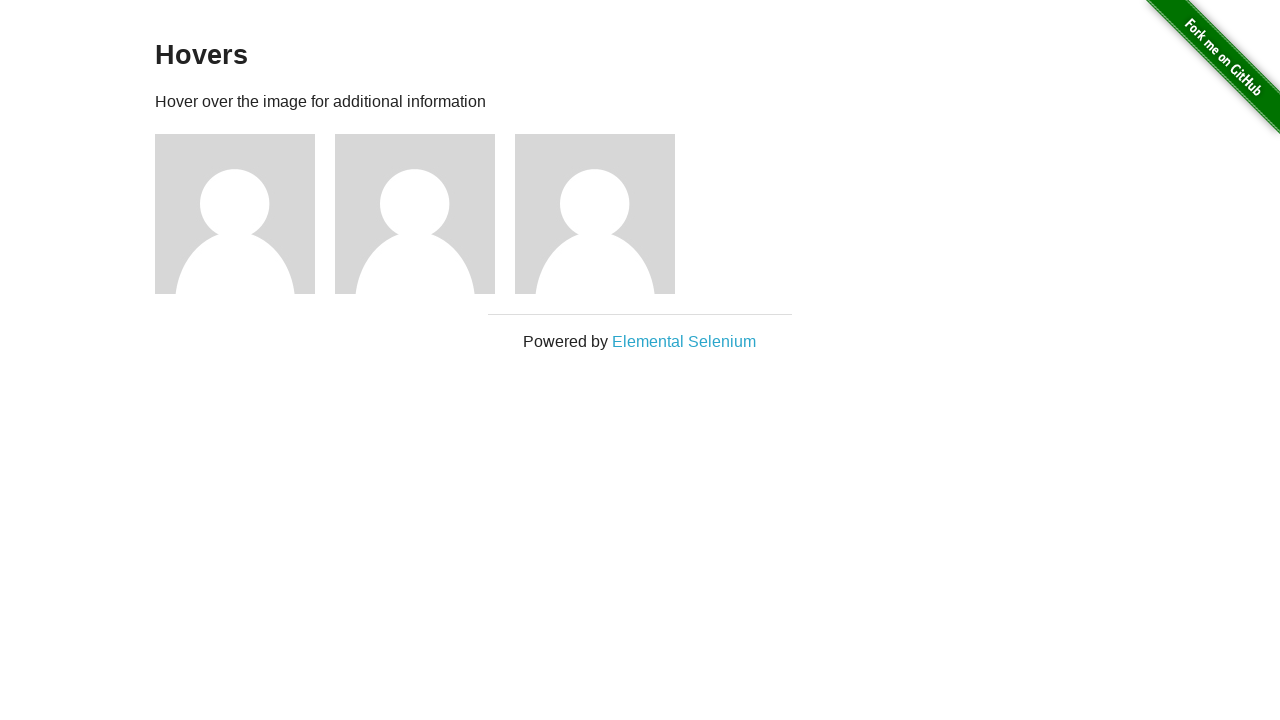

Retrieved the first figure element
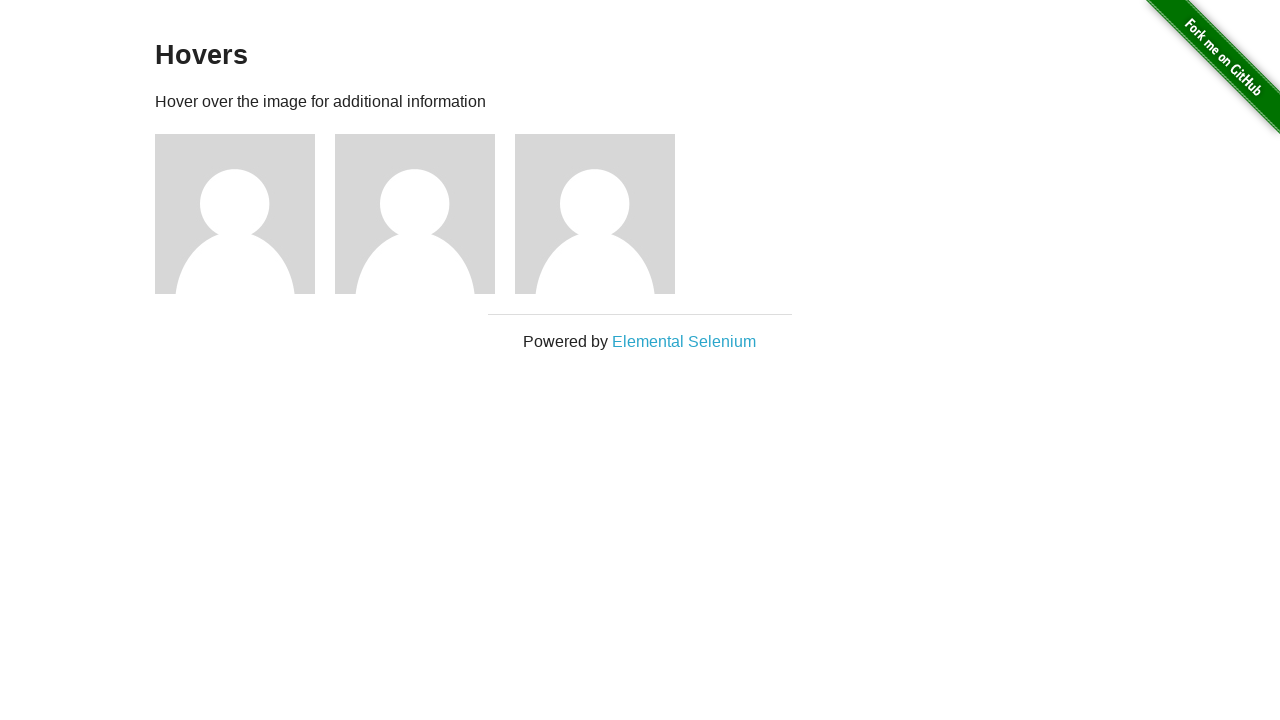

Hovered over the first figure element at (245, 214) on .figure >> nth=0
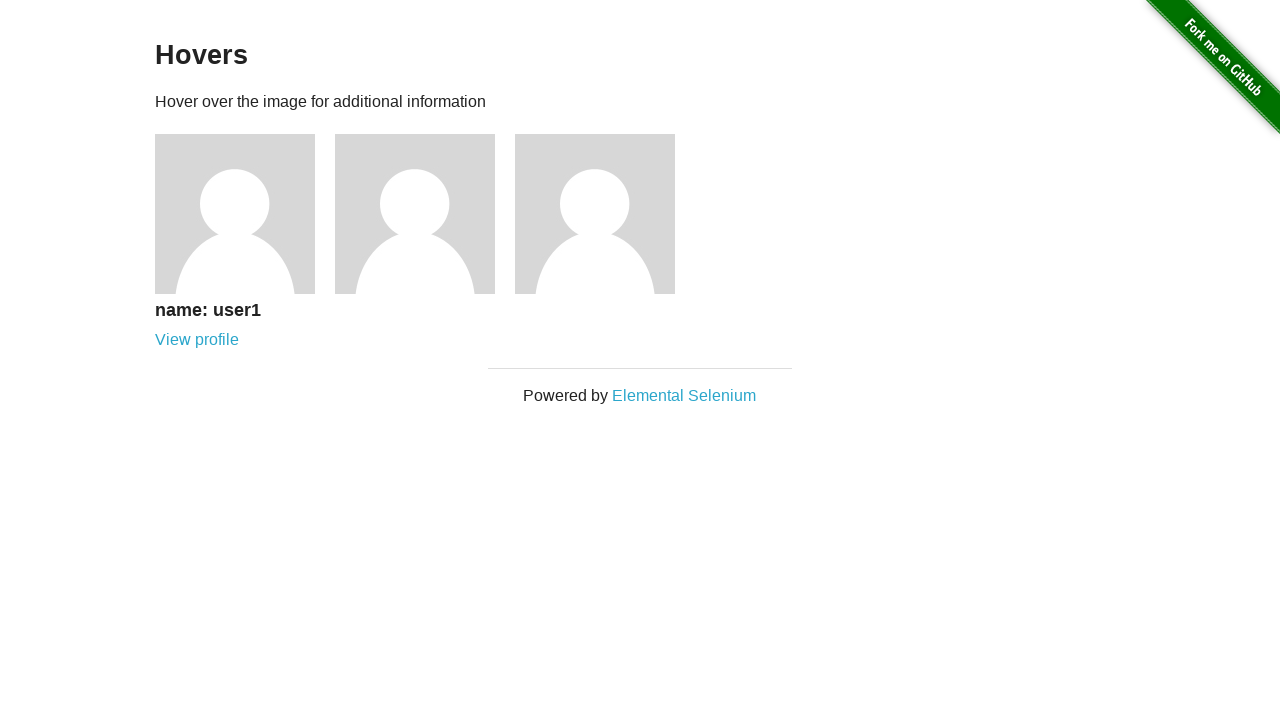

Clicked on the user link that appeared after hovering at (197, 340) on [href='/users/1']
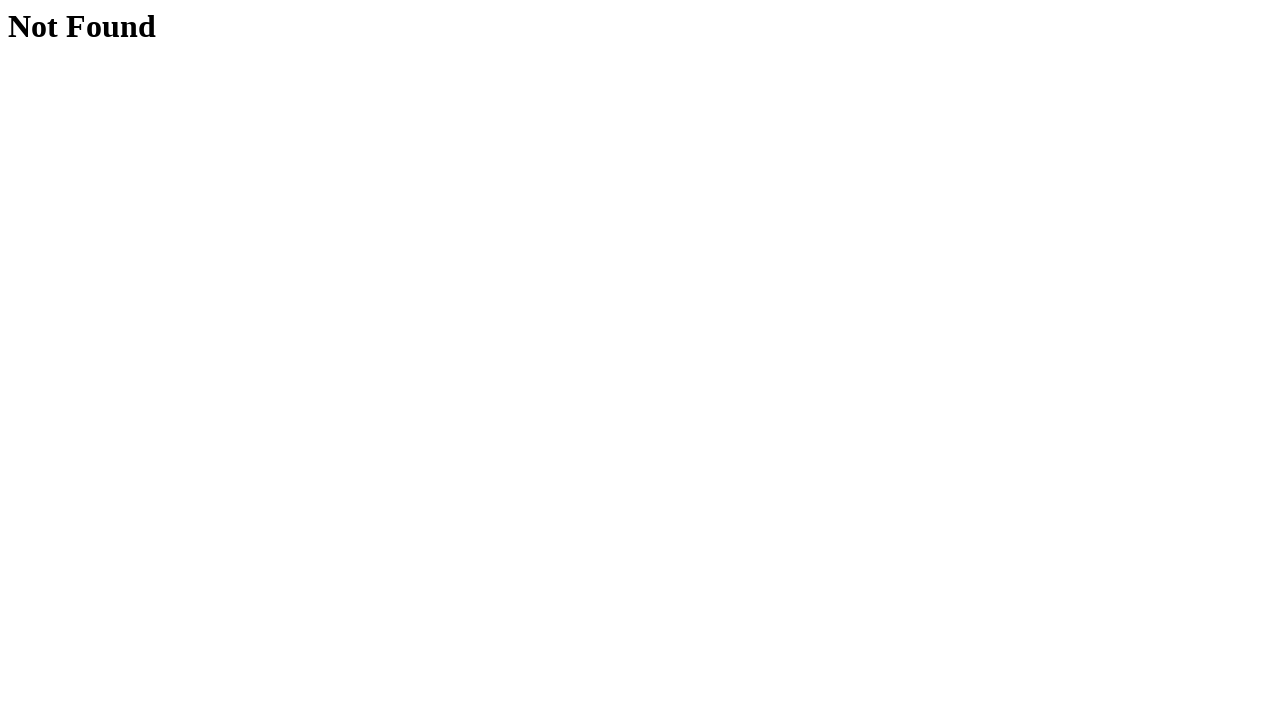

Verified 'Not Found' heading is displayed
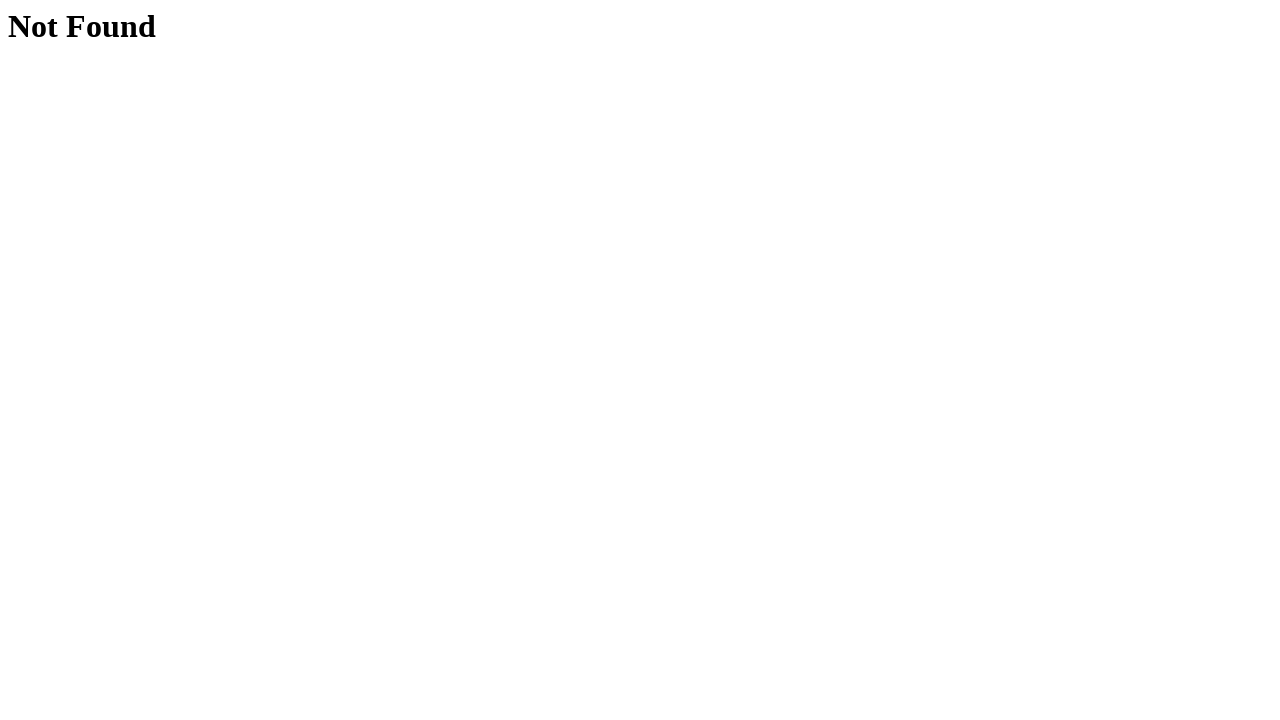

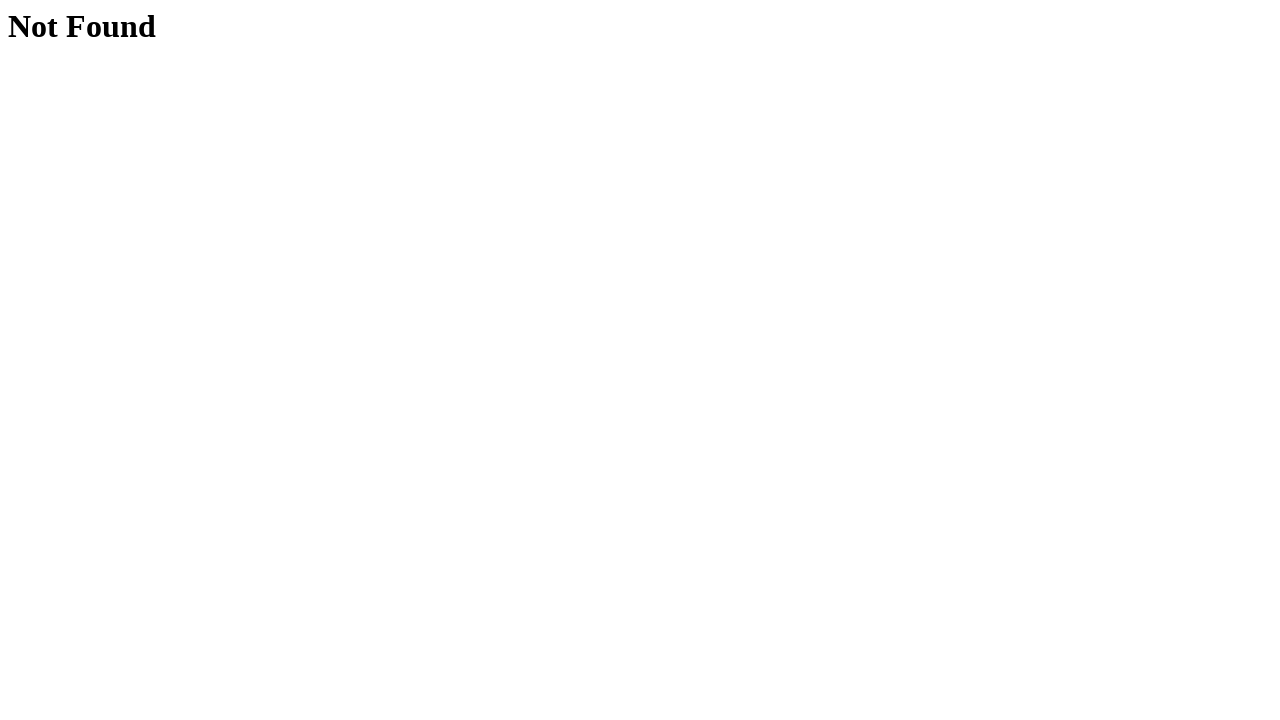